Tests input field functionality by entering a value, clearing it, and entering a new value

Starting URL: http://the-internet.herokuapp.com/inputs

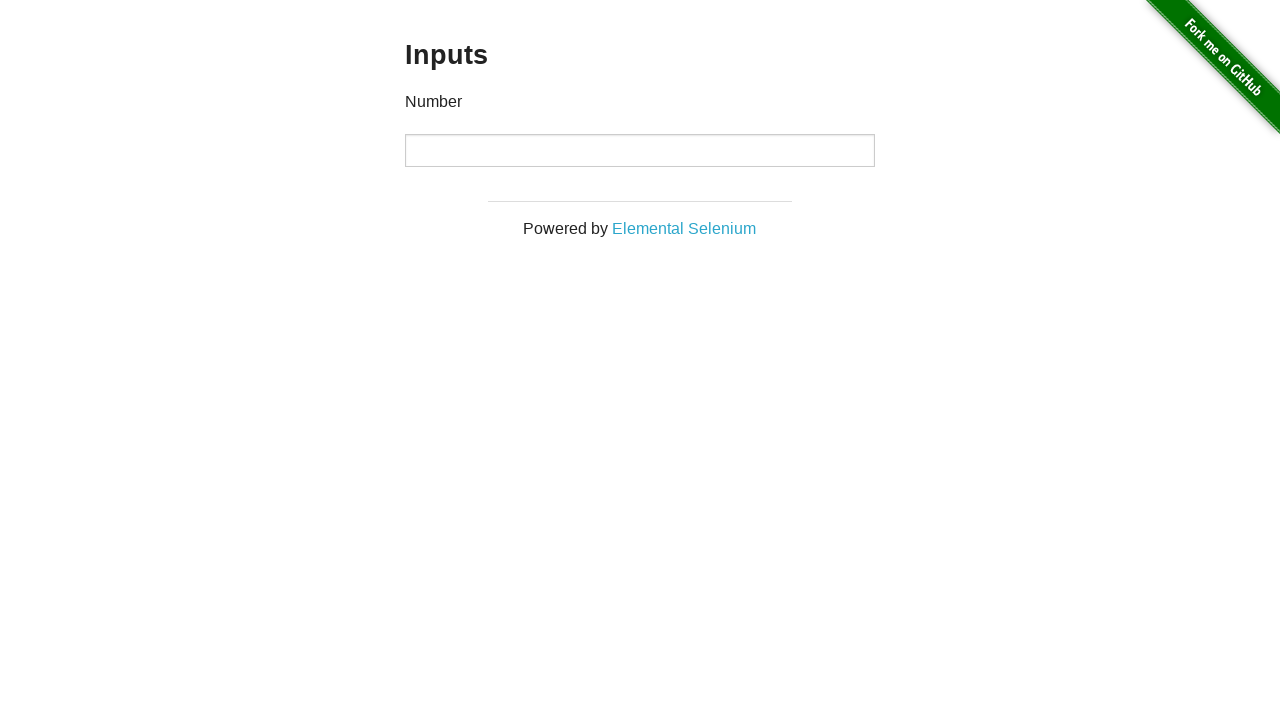

Located the number input field
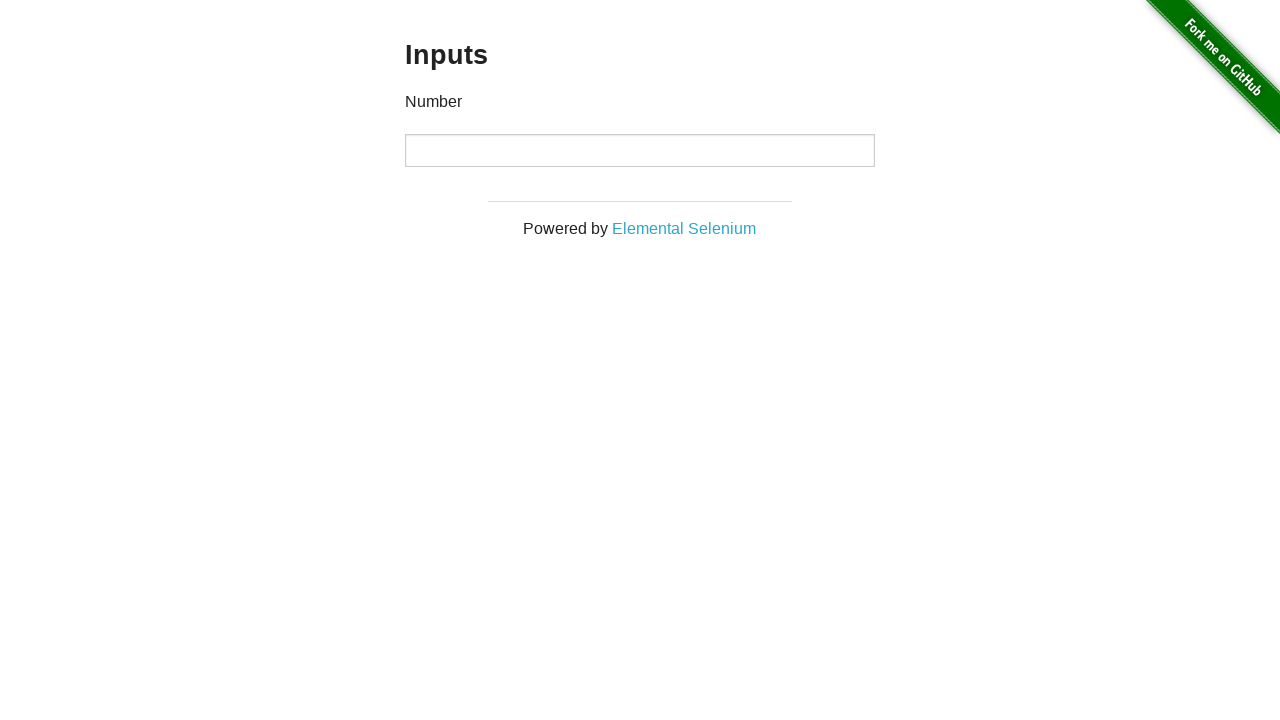

Entered initial value '1000' into the number input field on [type='number']
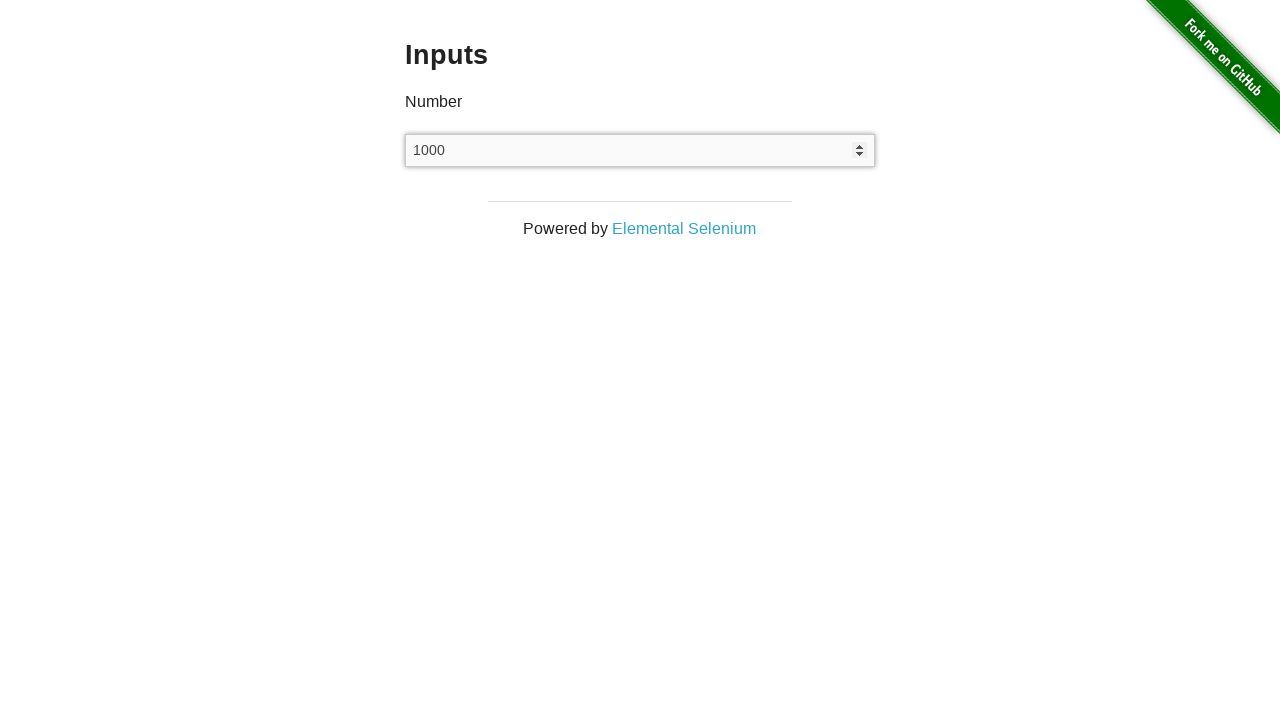

Cleared the number input field on [type='number']
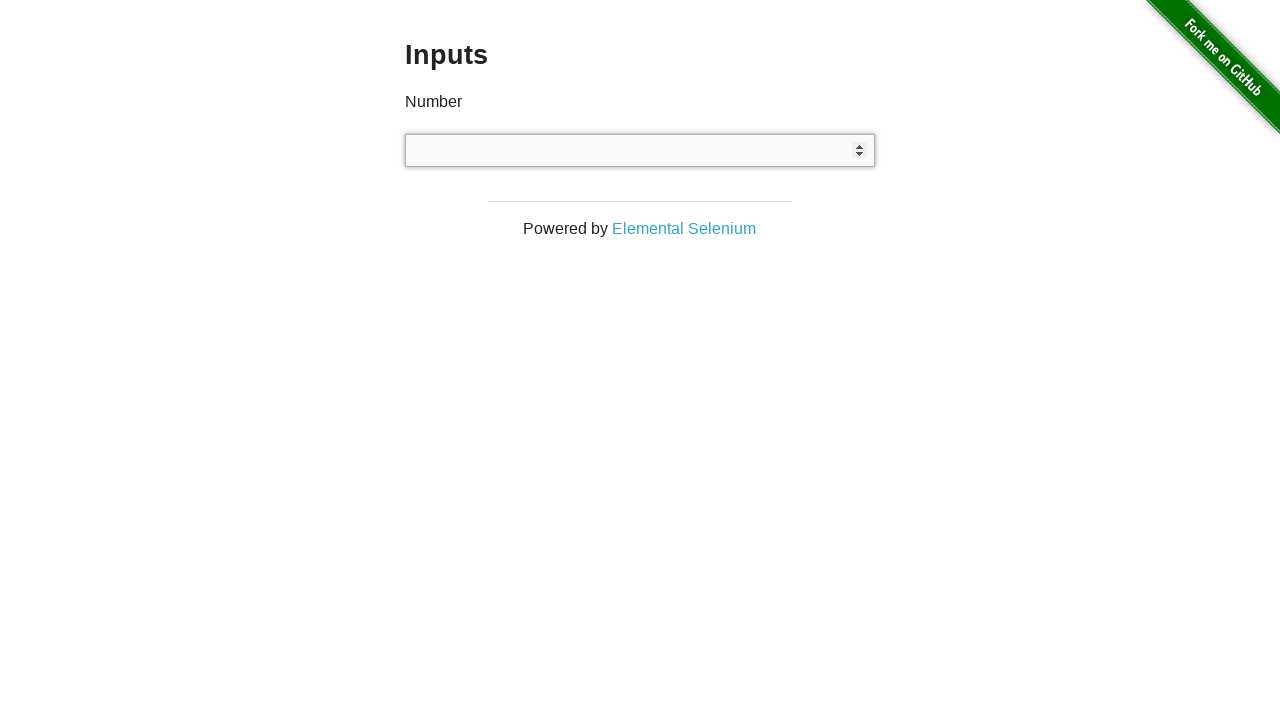

Entered new value '999' into the number input field on [type='number']
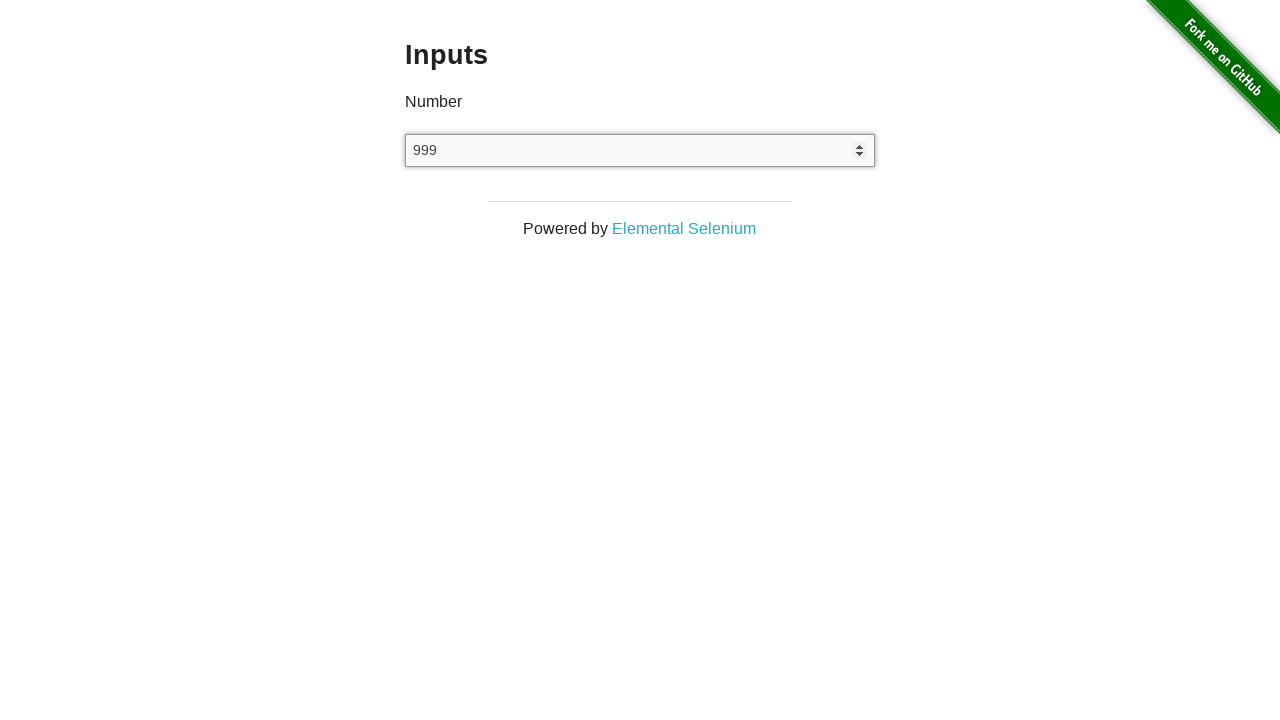

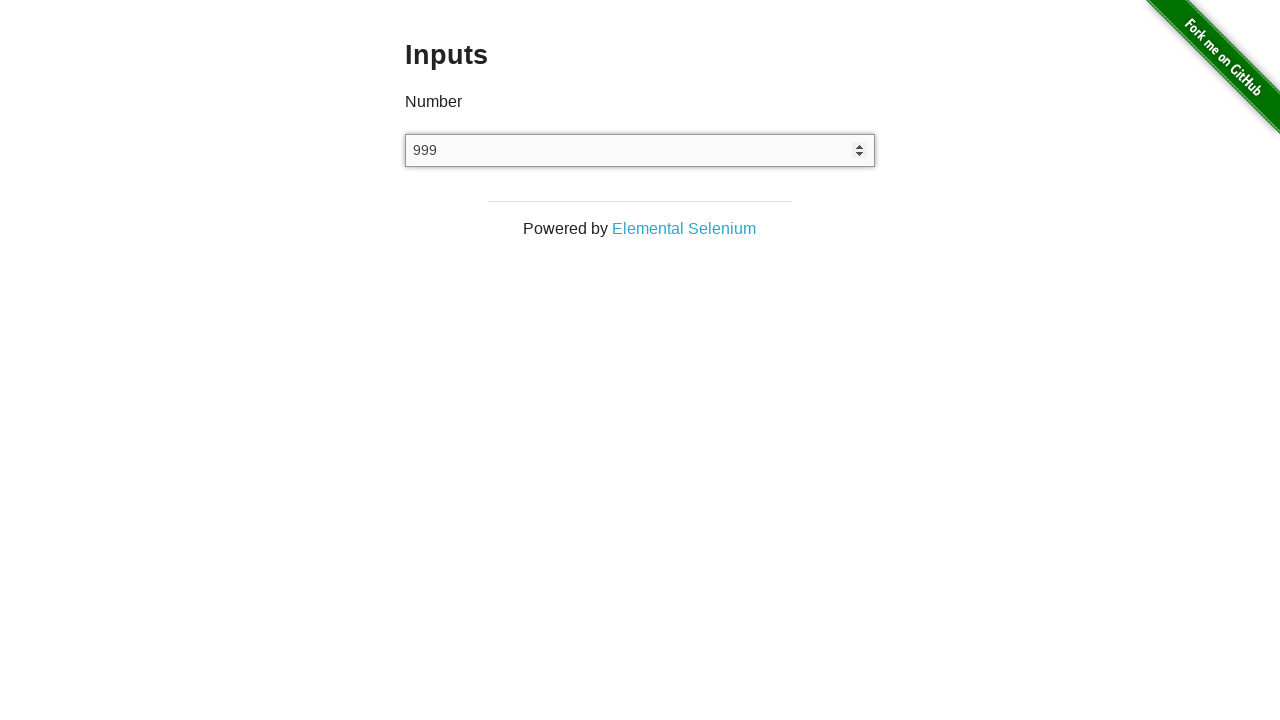